Tests the Reset functionality by setting cookies to simulate rented cats, then clicking Reset and verifying all cats are available

Starting URL: https://cs1632.appspot.com

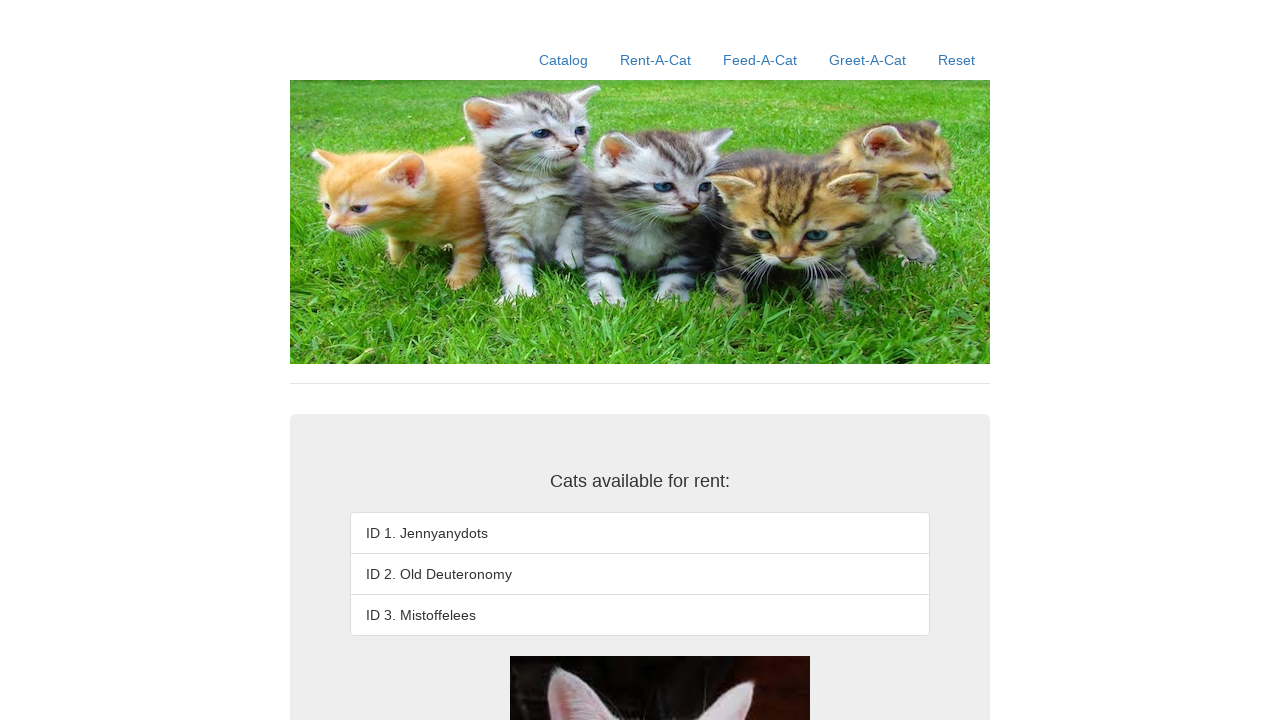

Set cookies to mark all cats as not rented (false)
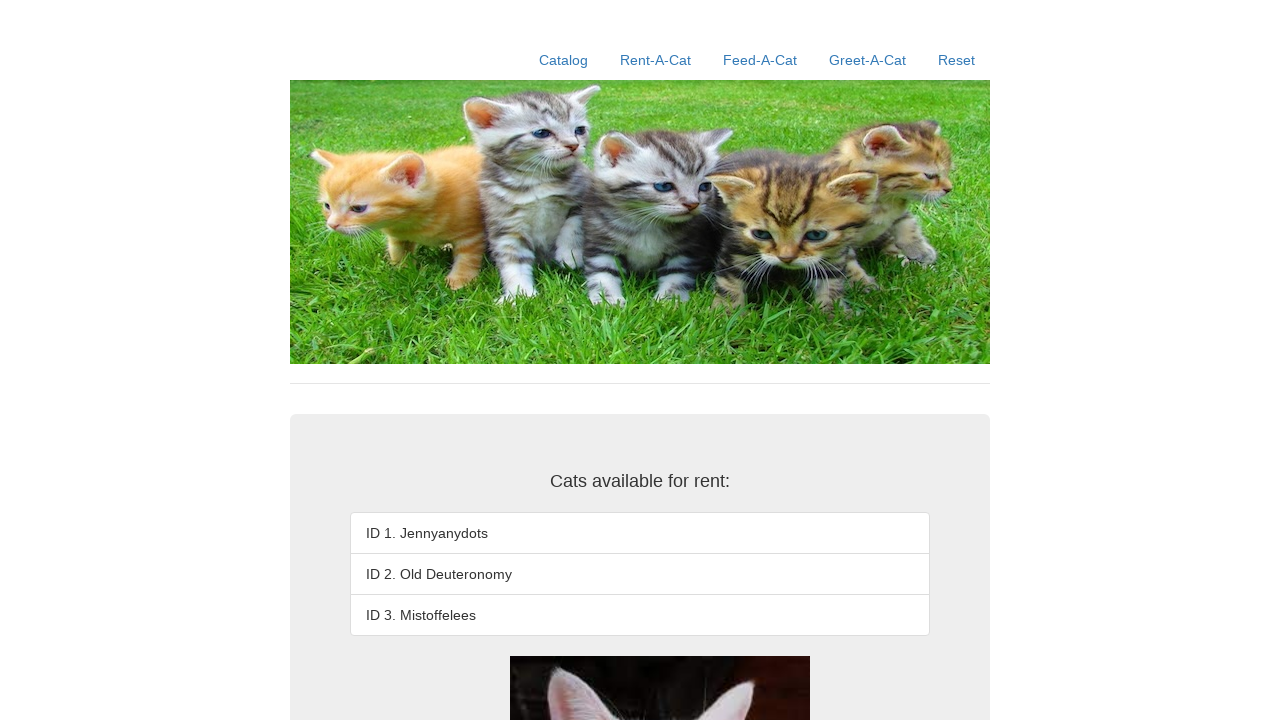

Set cookies to mark all cats as rented (true)
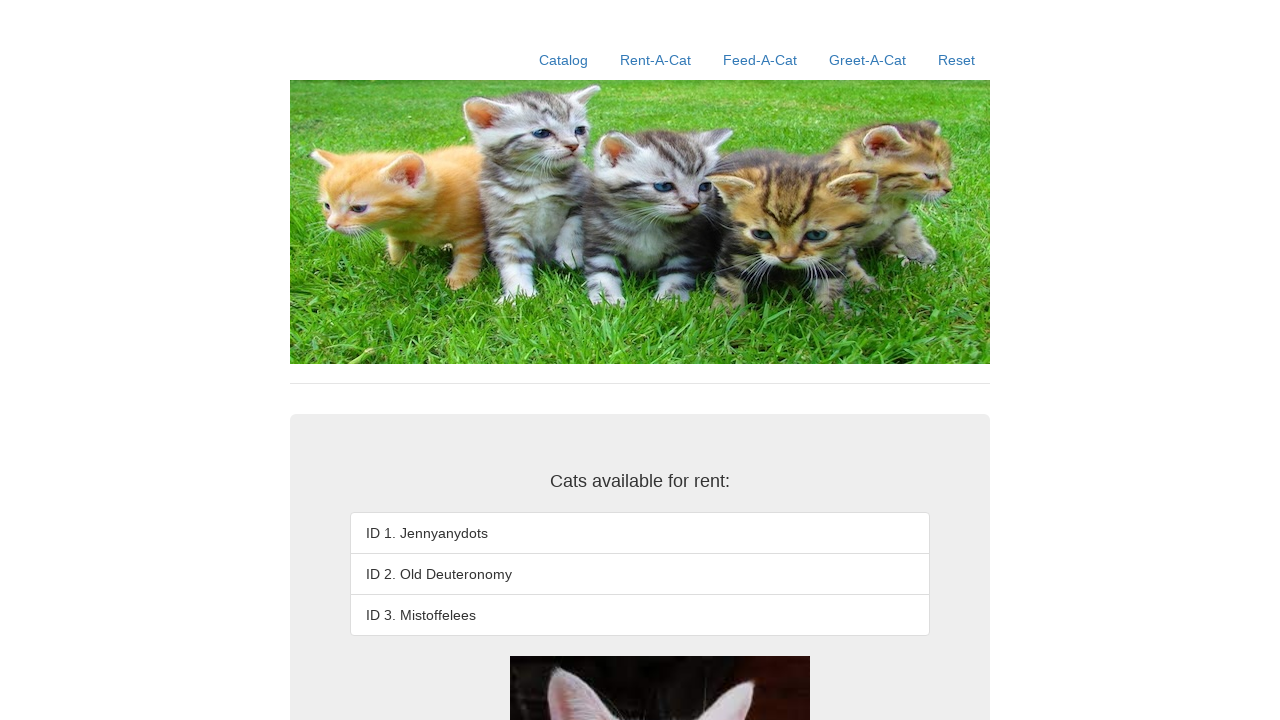

Clicked Reset link to clear rented status at (956, 60) on text=Reset
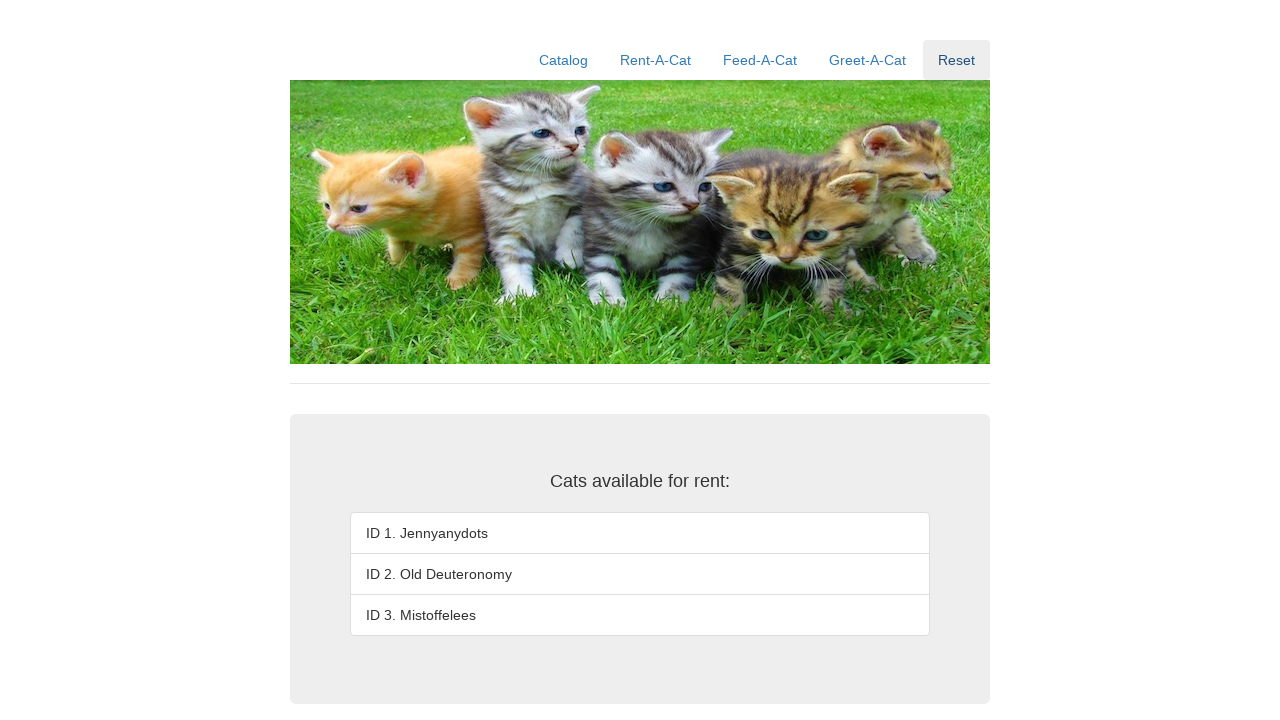

Verified cat 1 (Jennyanydots) is available
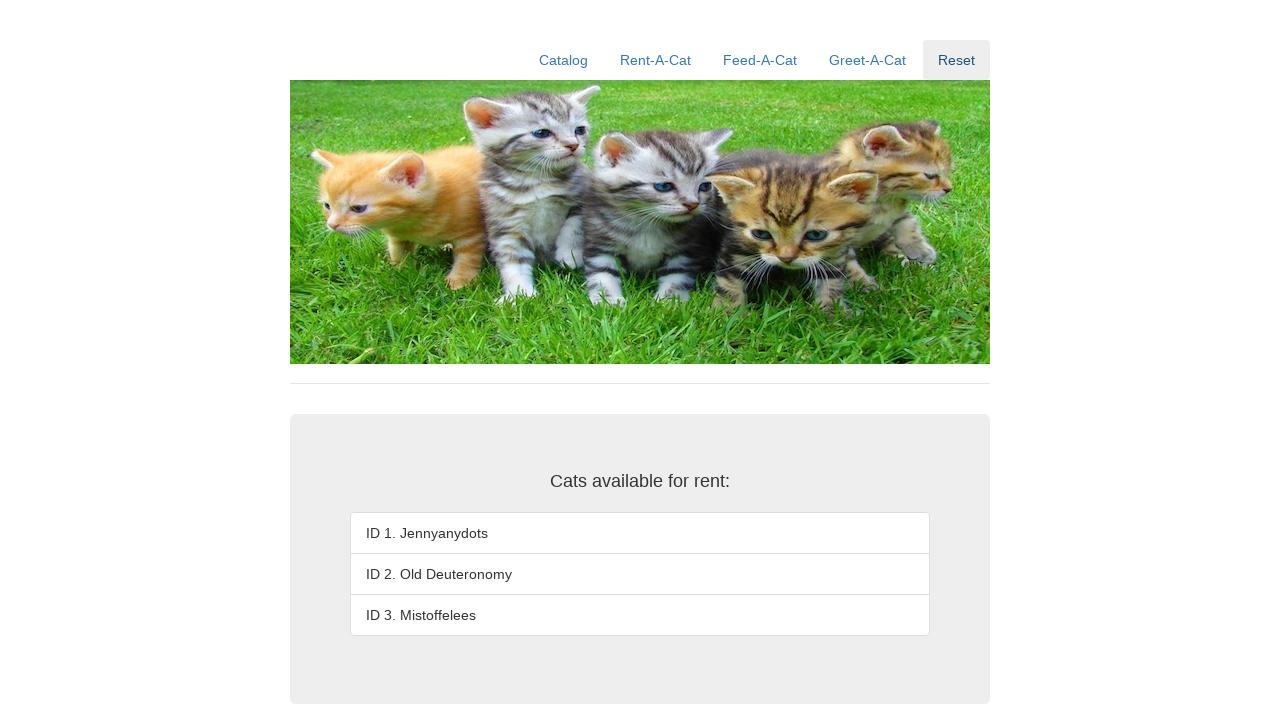

Verified cat 2 (Old Deuteronomy) is available
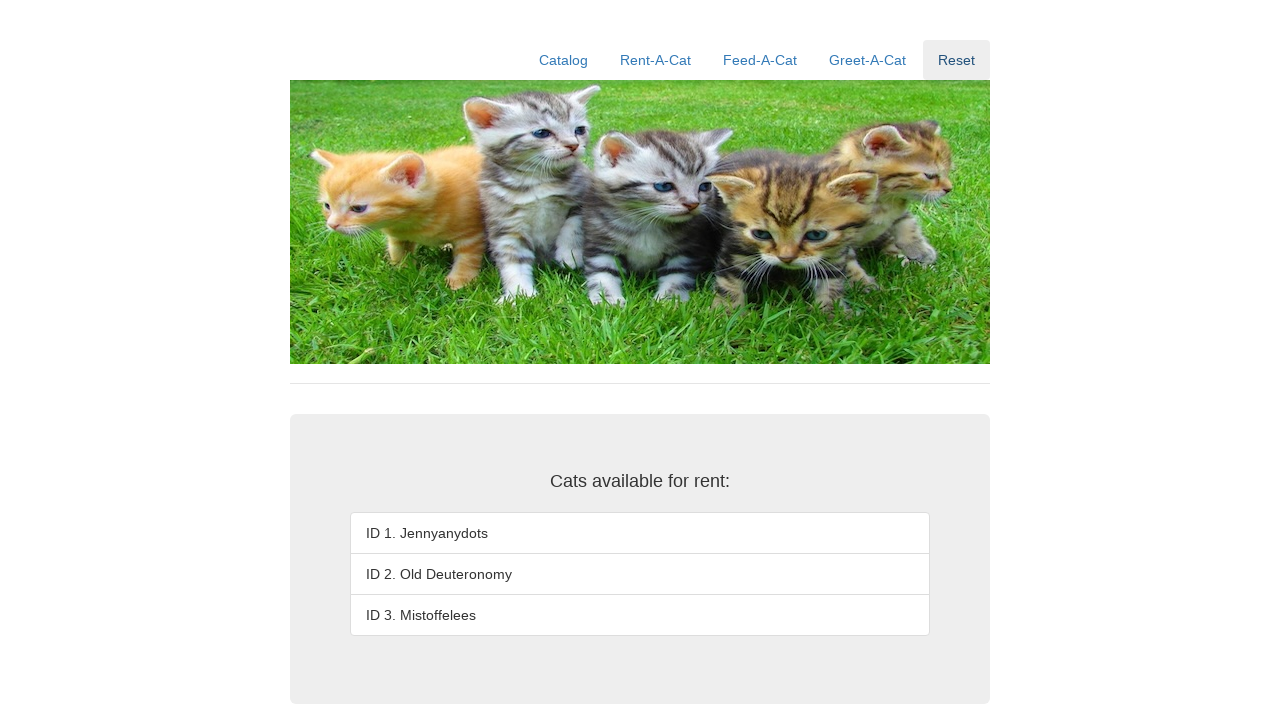

Verified cat 3 (Mistoffelees) is available
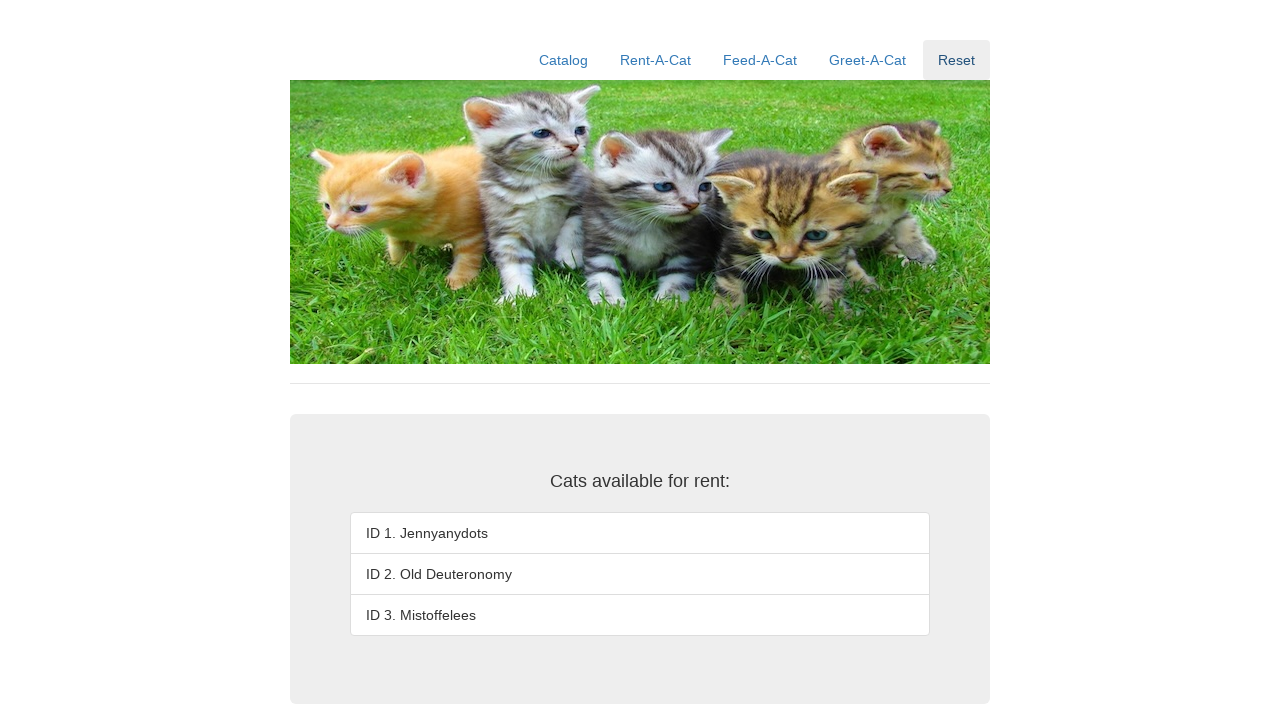

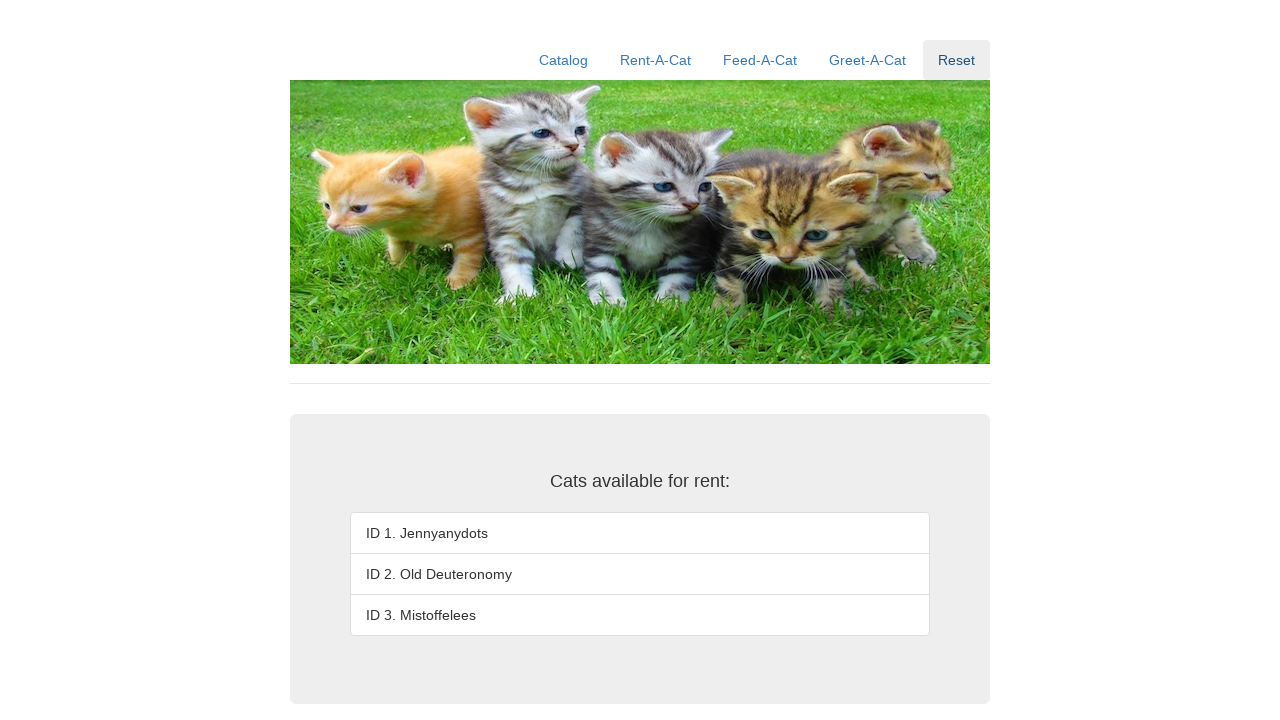